Finds a specific product (Iphone 6 32gb), adds it to cart, handles alert, and verifies it appears in cart.

Starting URL: https://www.demoblaze.com/

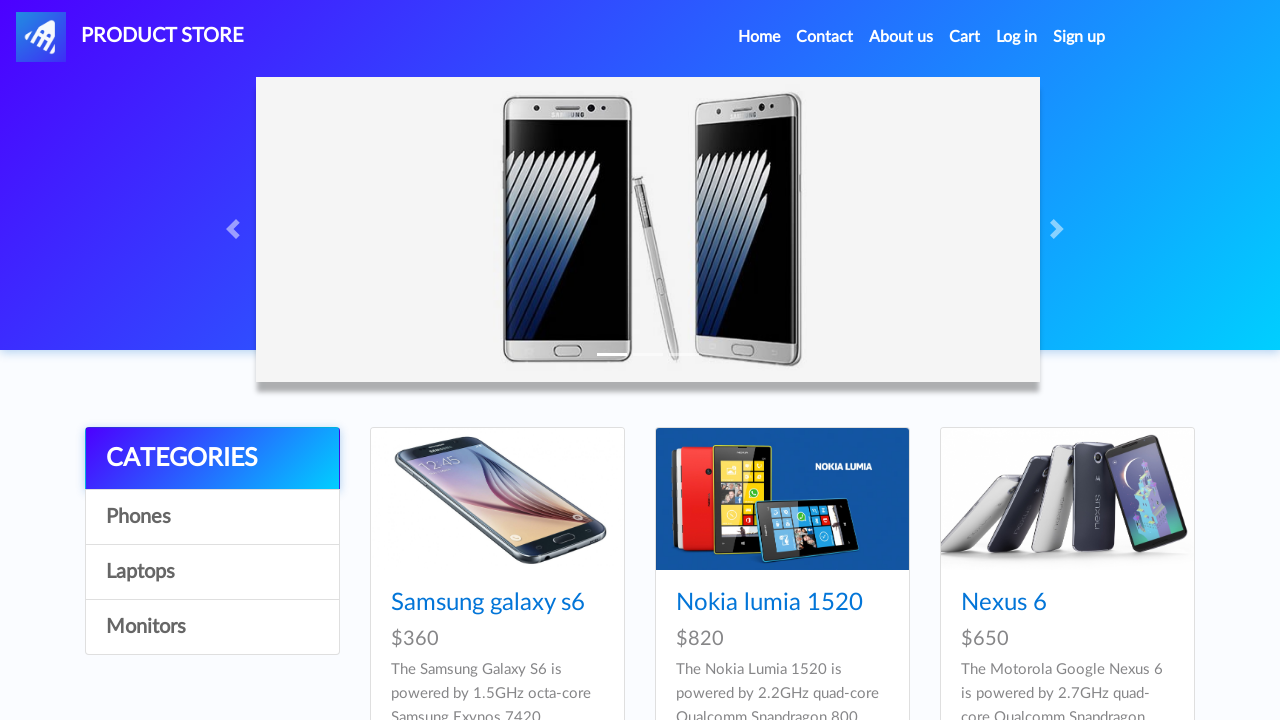

Products loaded on Demoblaze homepage
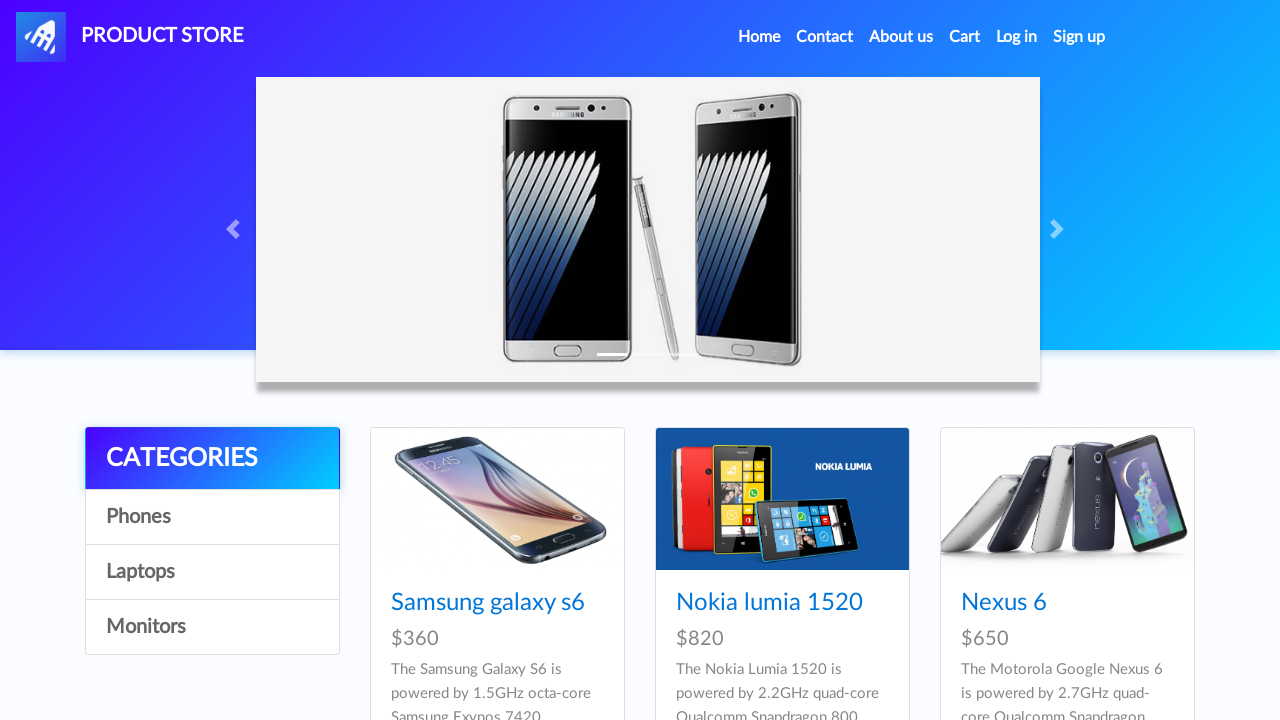

Clicked on iPhone 6 32gb product at (752, 361) on text=Iphone 6 32gb
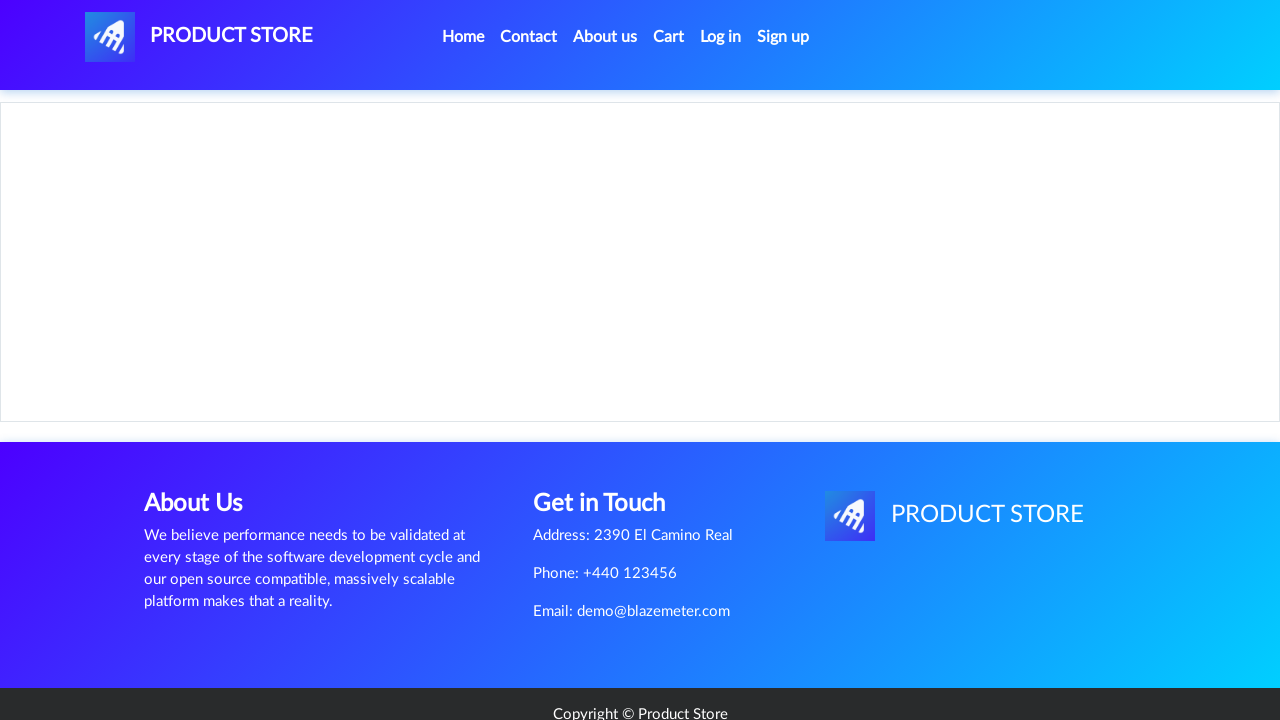

Clicked Add to cart button at (610, 440) on .btn-success
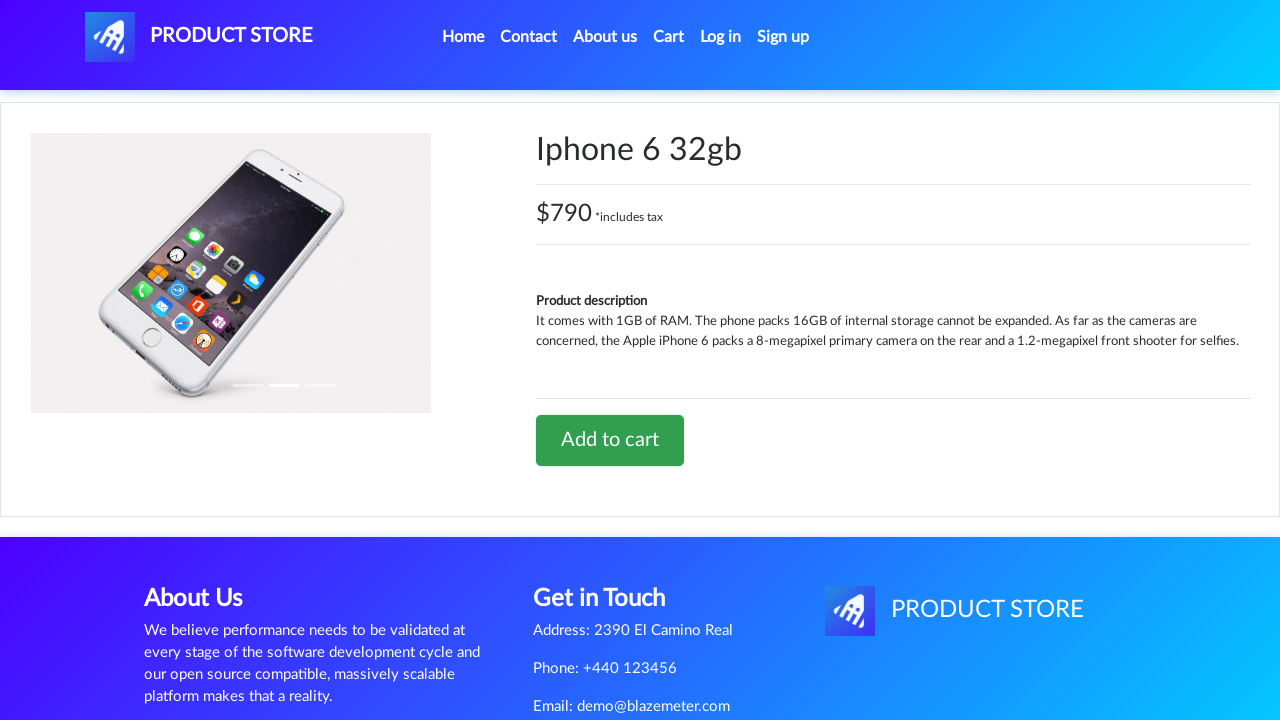

Alert dialog accepted
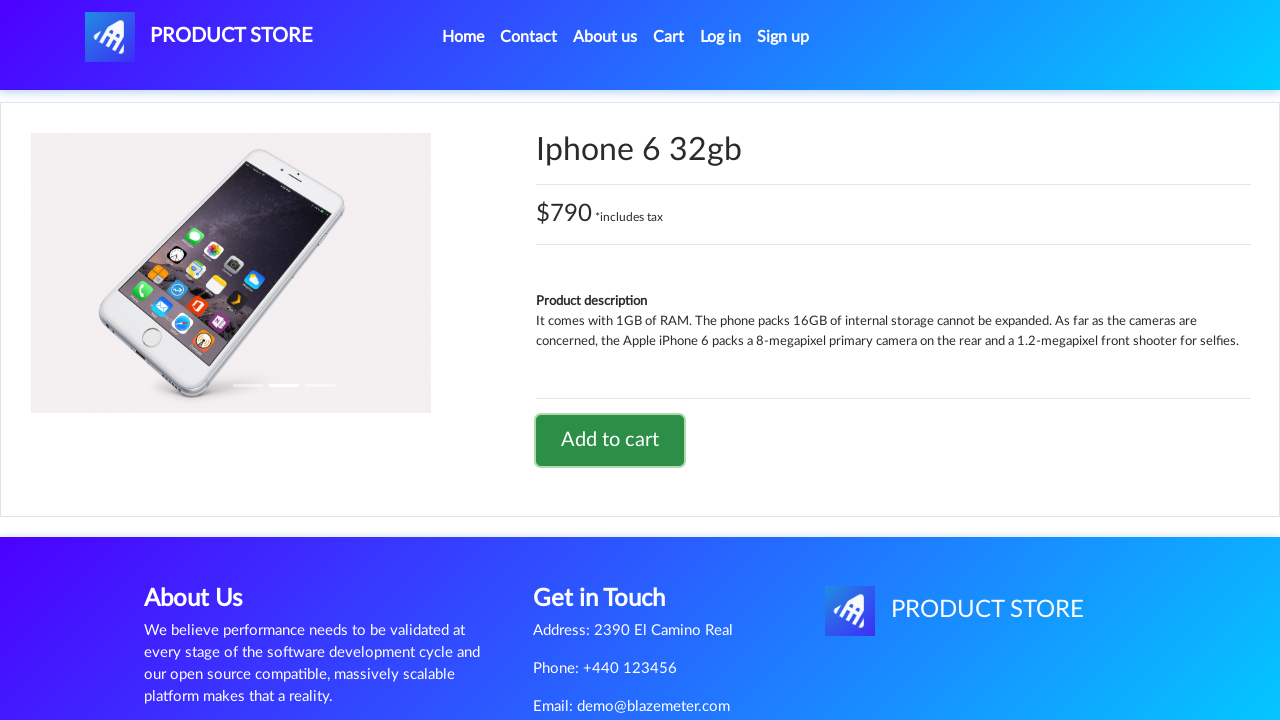

Waited 1 second for confirmation
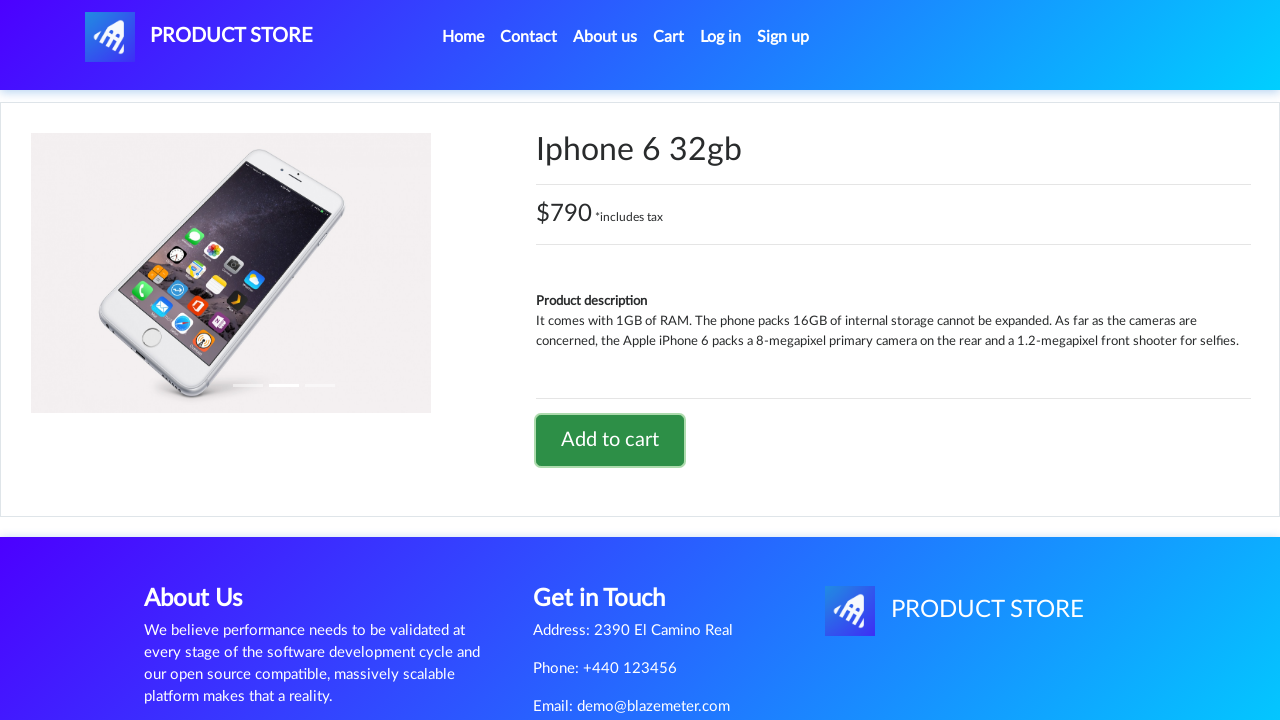

Clicked on Cart link at (669, 37) on #cartur
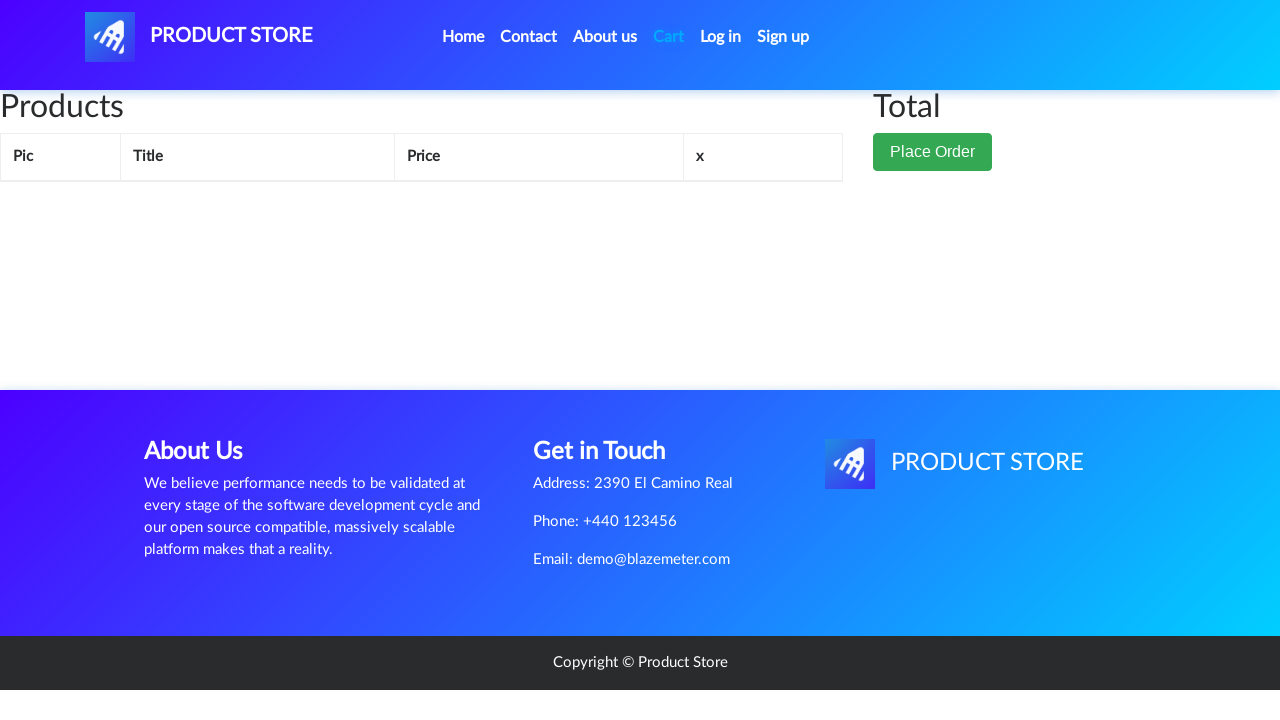

Cart loaded and product verified in cart
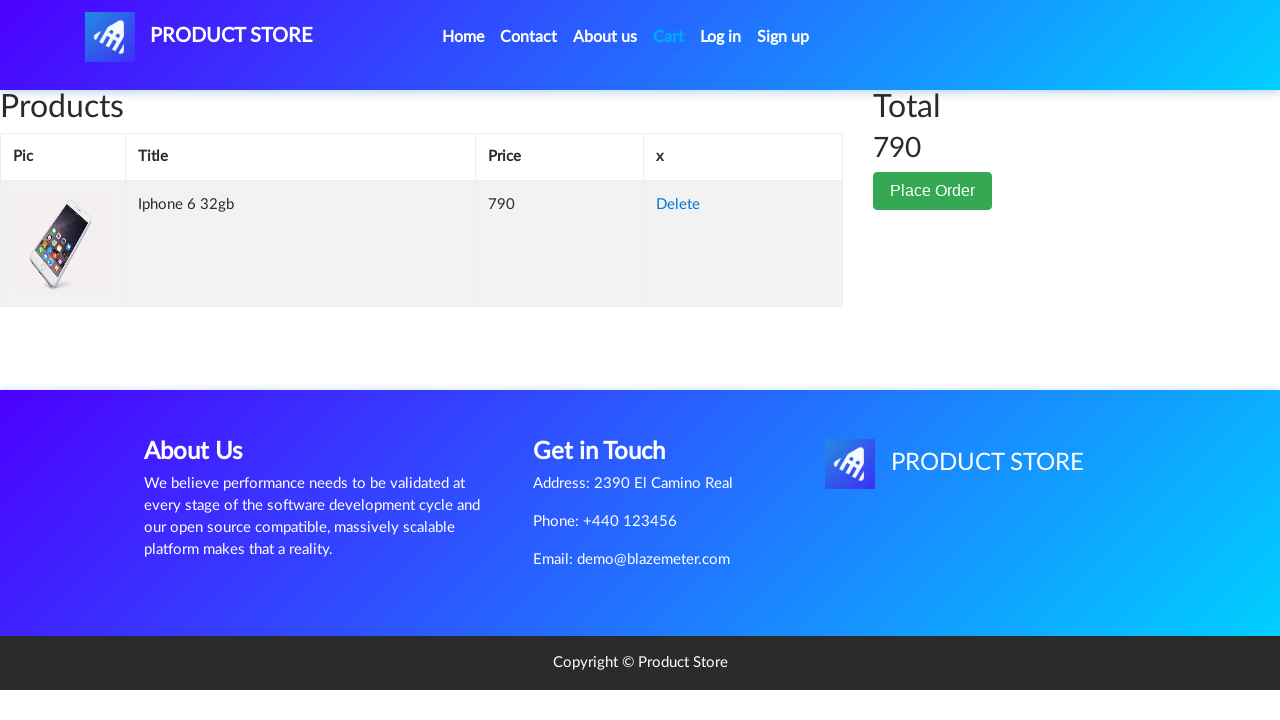

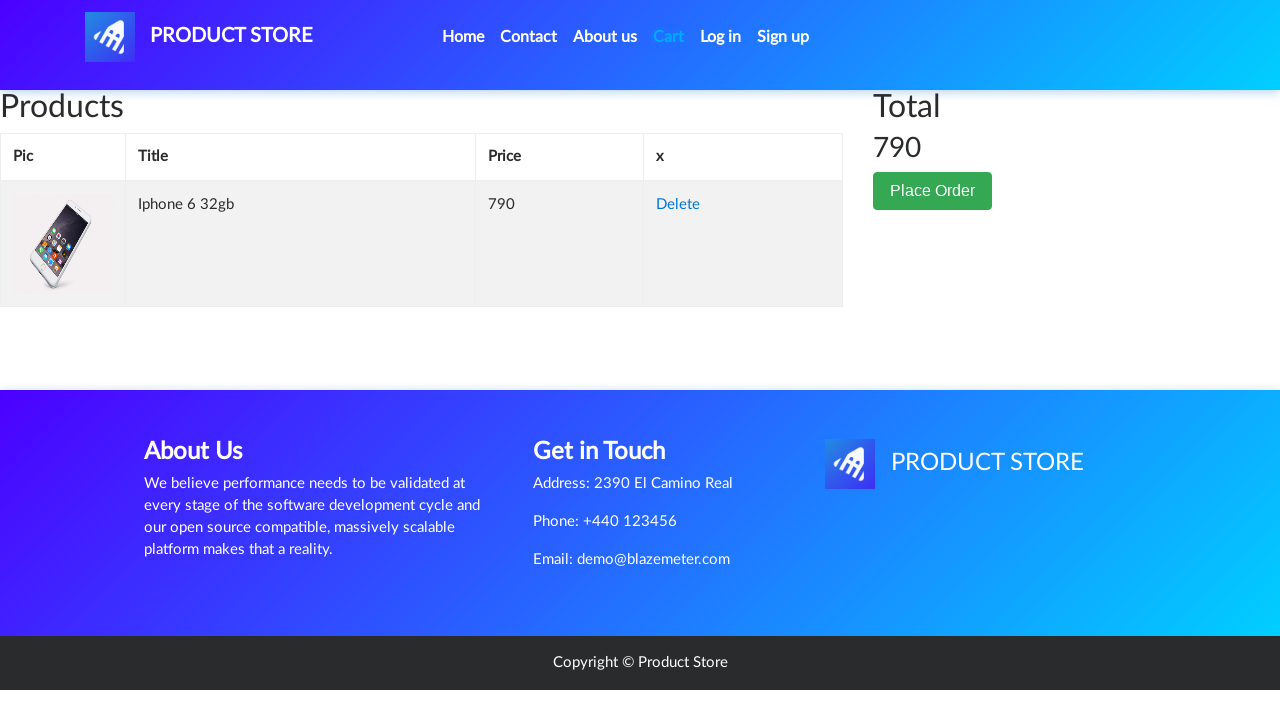